Tests form interaction on a registration page by selecting skills from a dropdown and choosing multiple languages

Starting URL: https://demo.automationtesting.in/Register.html

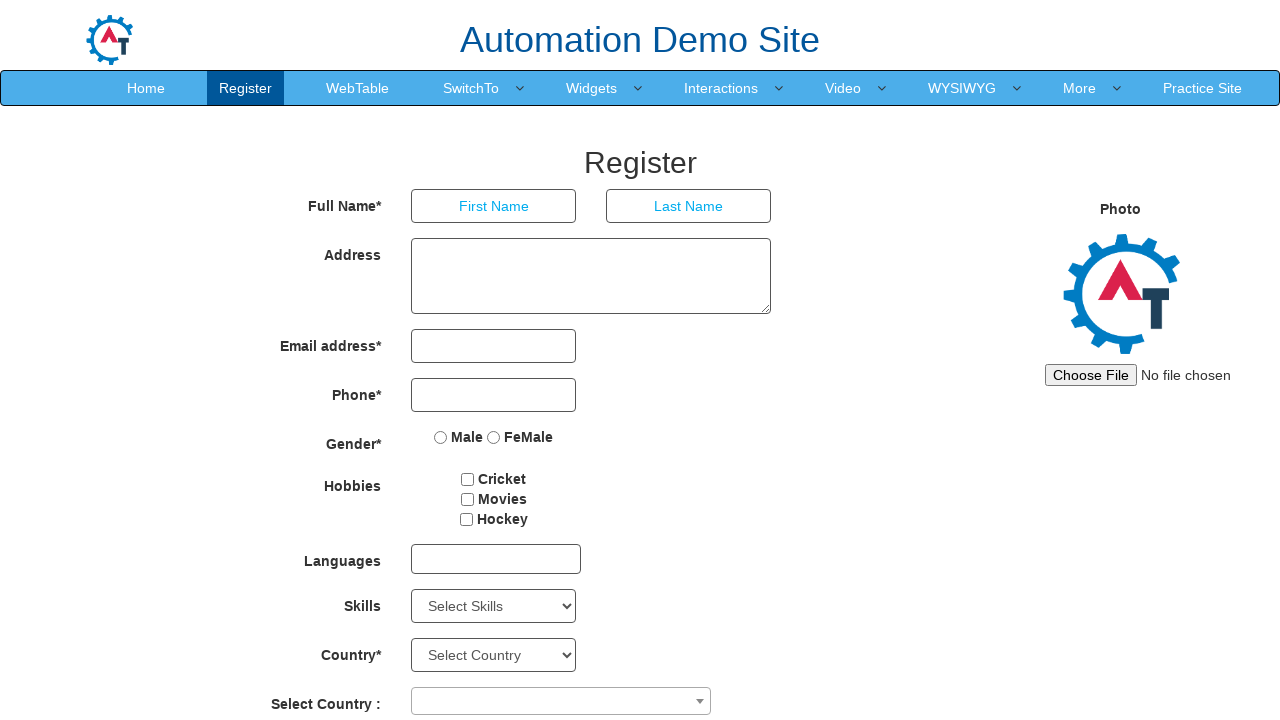

Selected 'Desktop Publishing' from skills dropdown on select[ng-model='Skill']
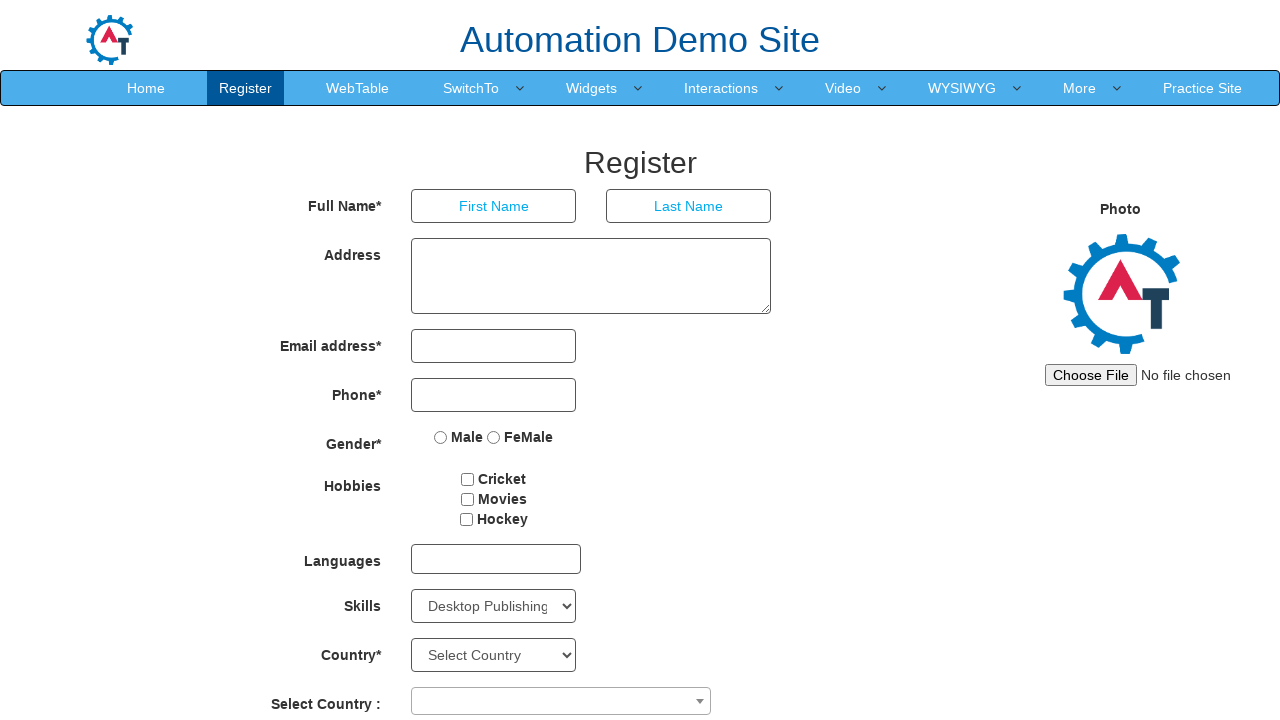

Clicked on multi-select language dropdown at (496, 559) on #msdd
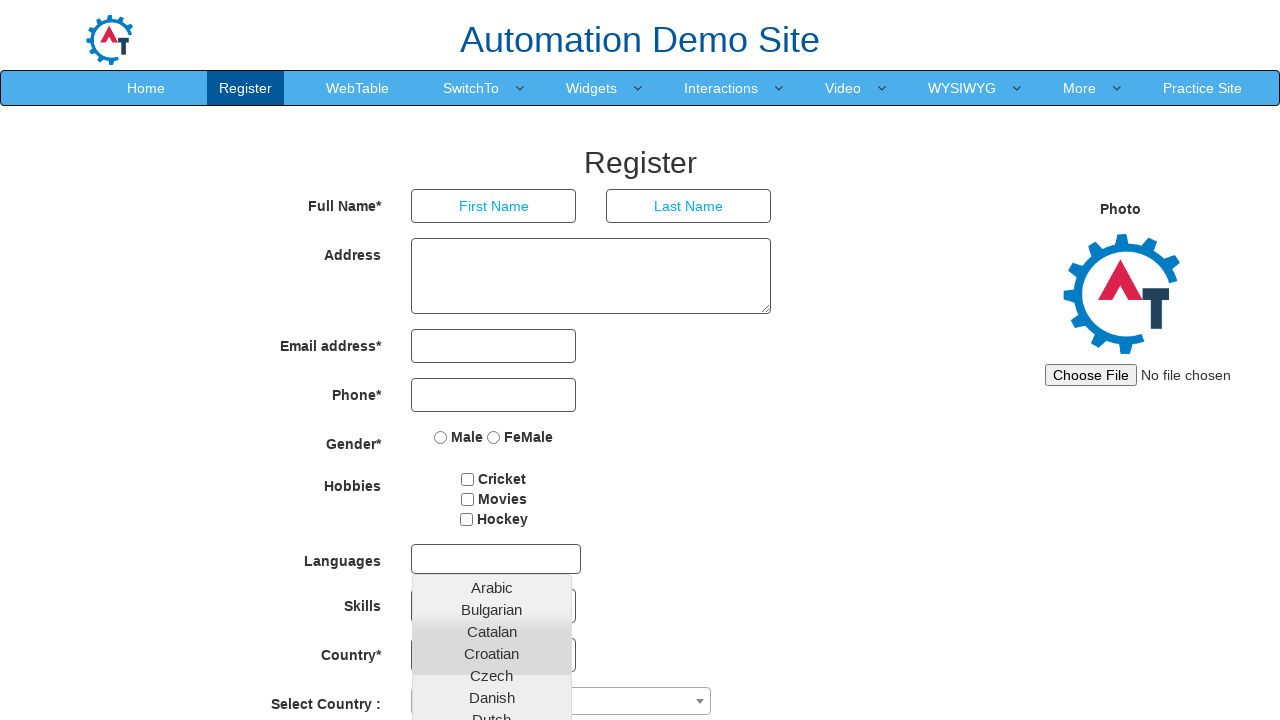

Selected 'Arabic' from language options at (492, 587) on a:text('Arabic')
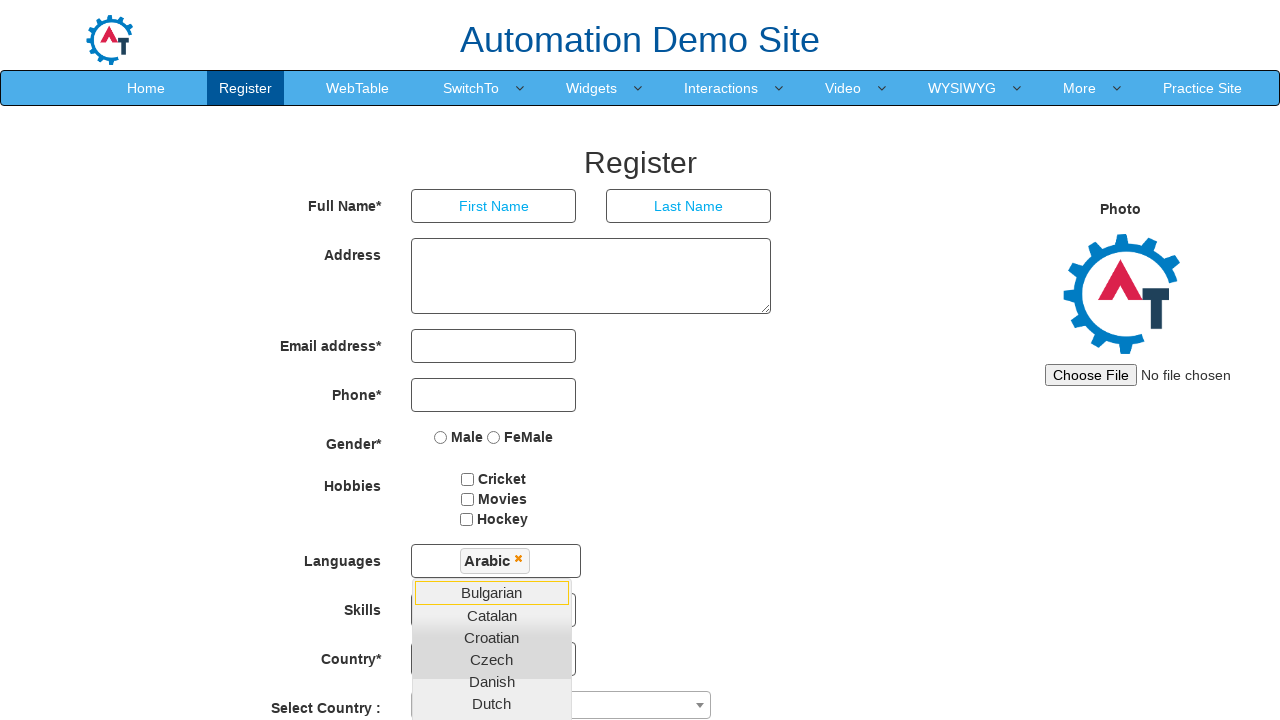

Selected 'Dutch' from language options at (492, 703) on a:text('Dutch')
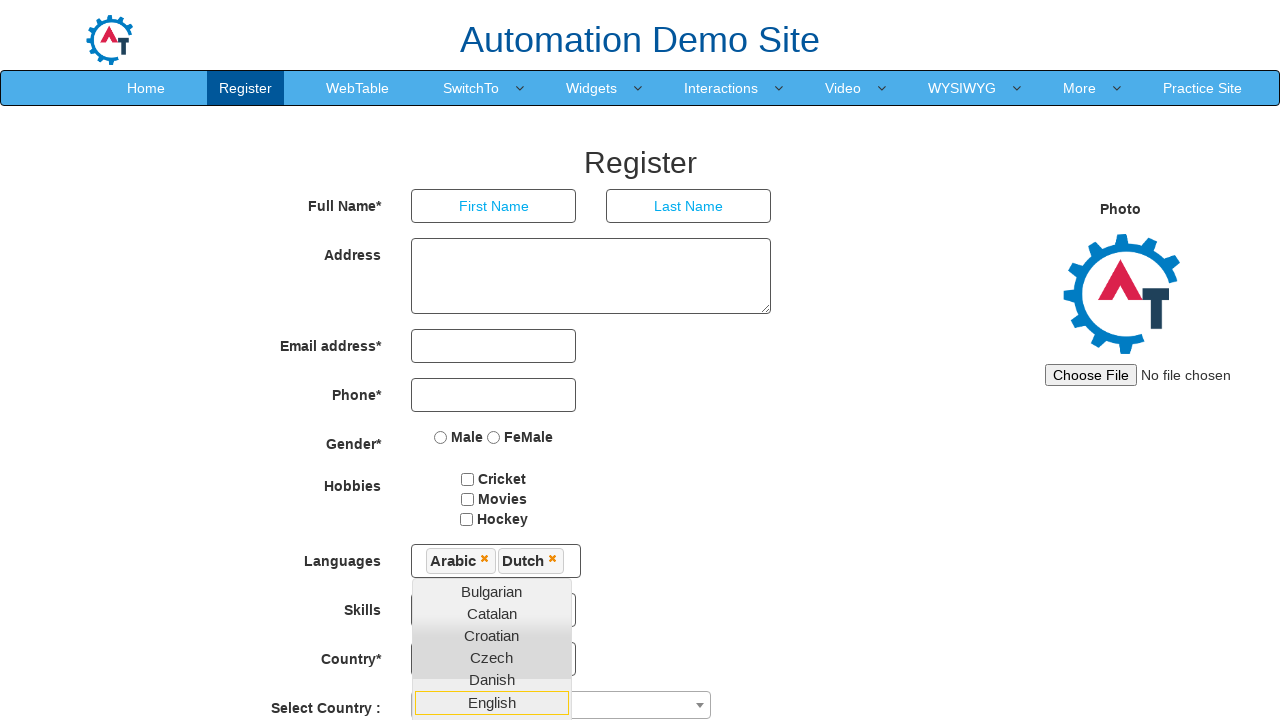

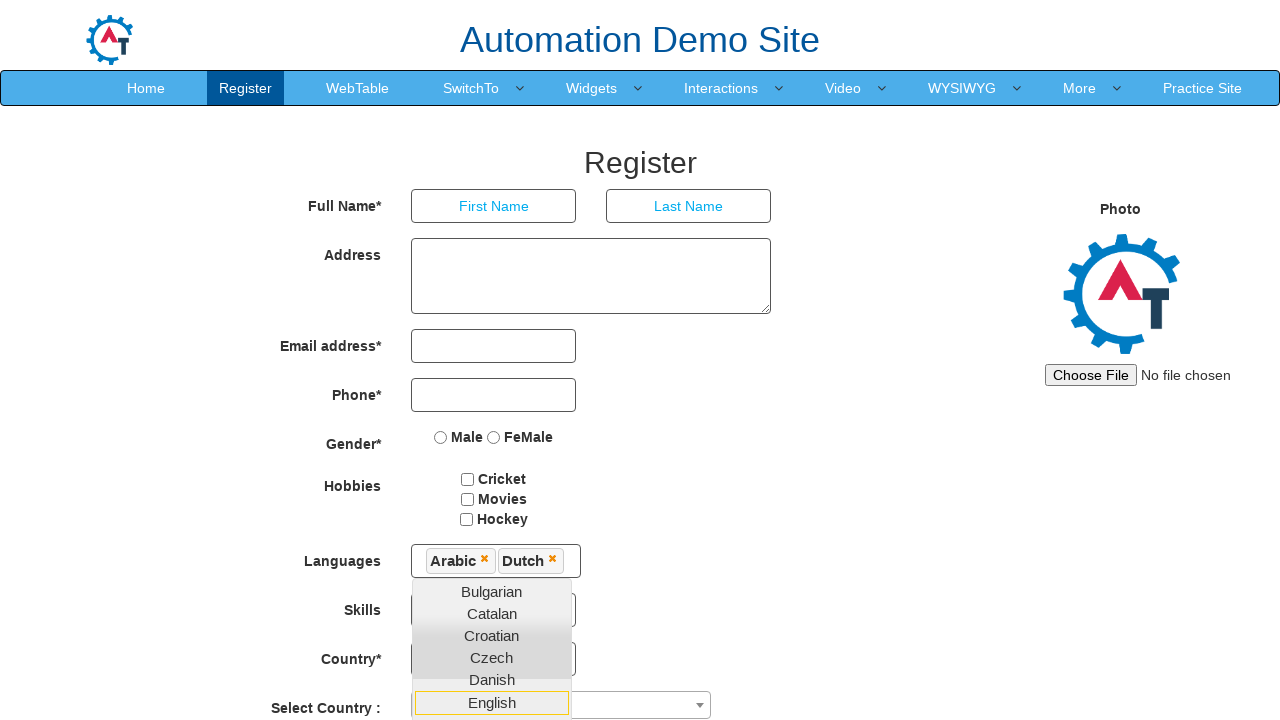